Tests AJAX button functionality by clicking the button and waiting for a success banner to appear after the asynchronous operation completes

Starting URL: http://uitestingplayground.com/ajax

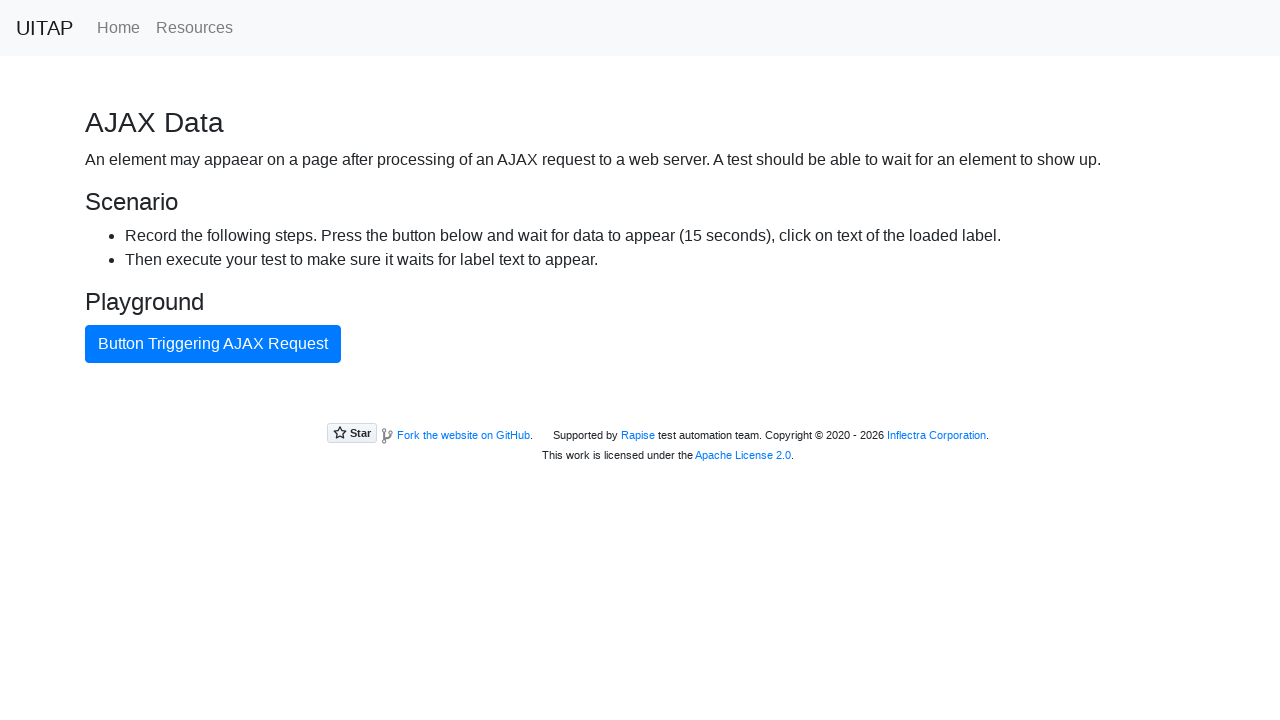

Waited for AJAX button to be present on the page
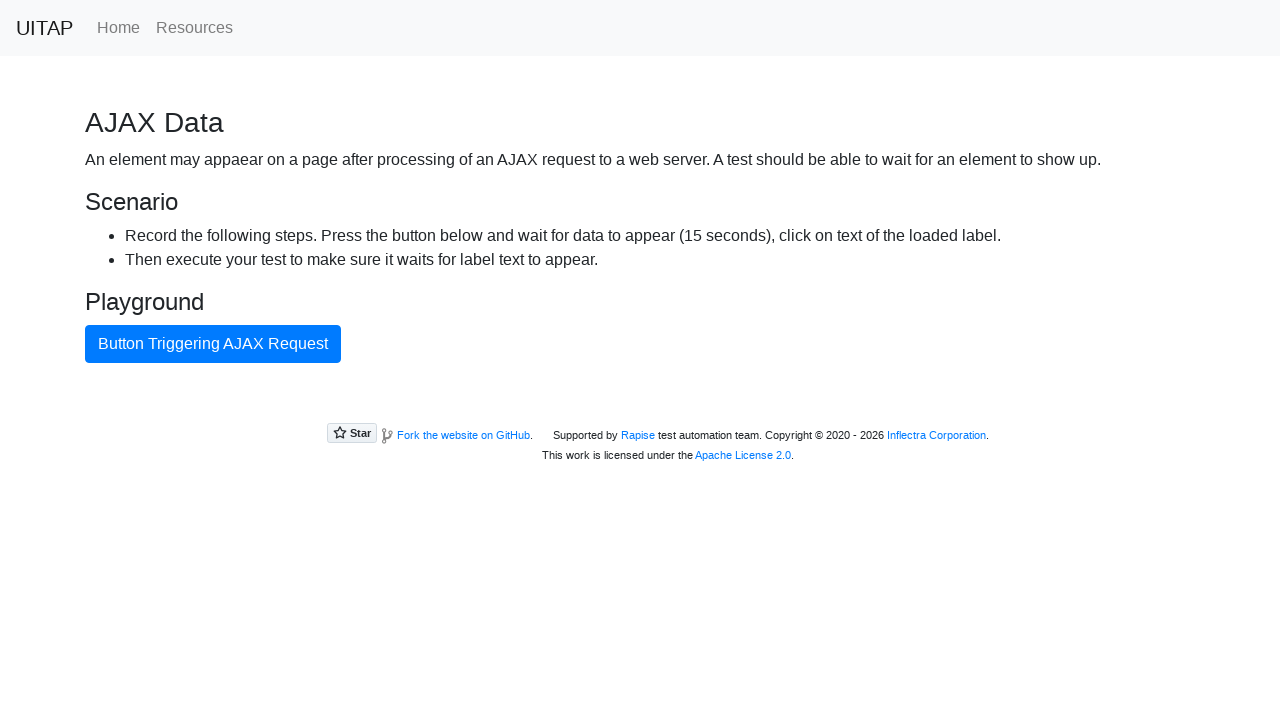

Clicked the AJAX button to trigger asynchronous operation at (213, 344) on #ajaxButton
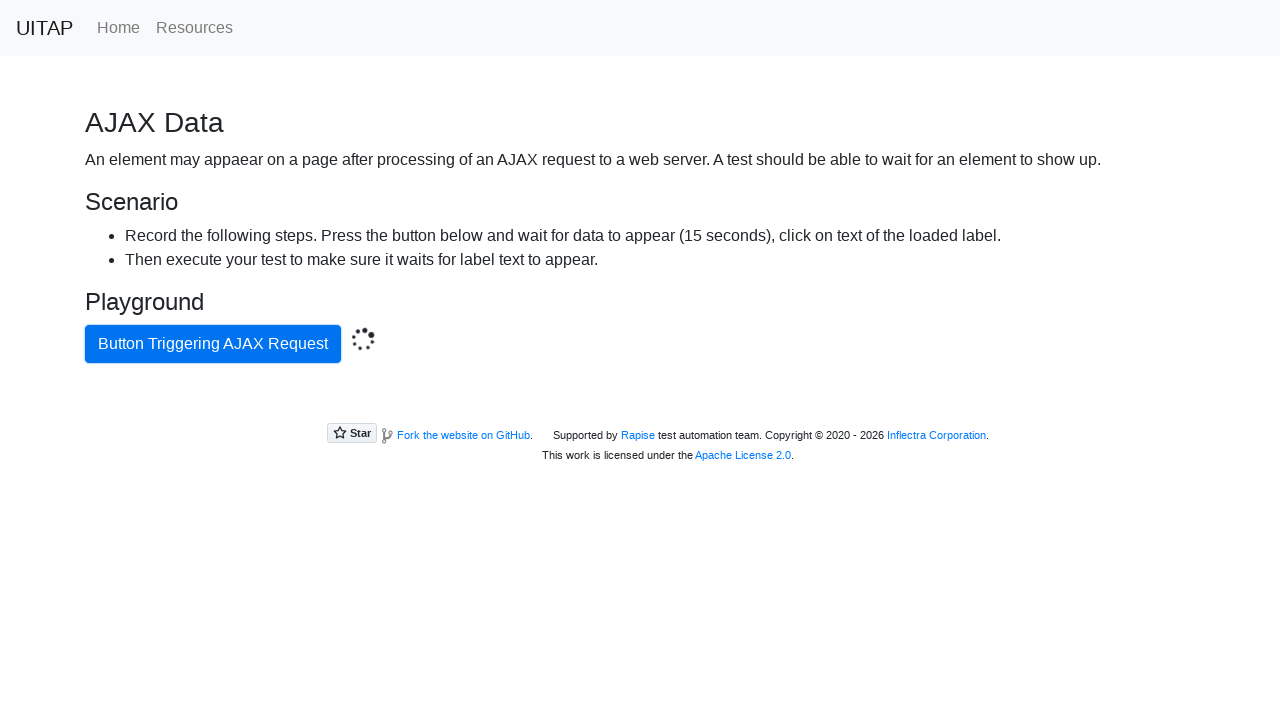

Success banner appeared after AJAX operation completed
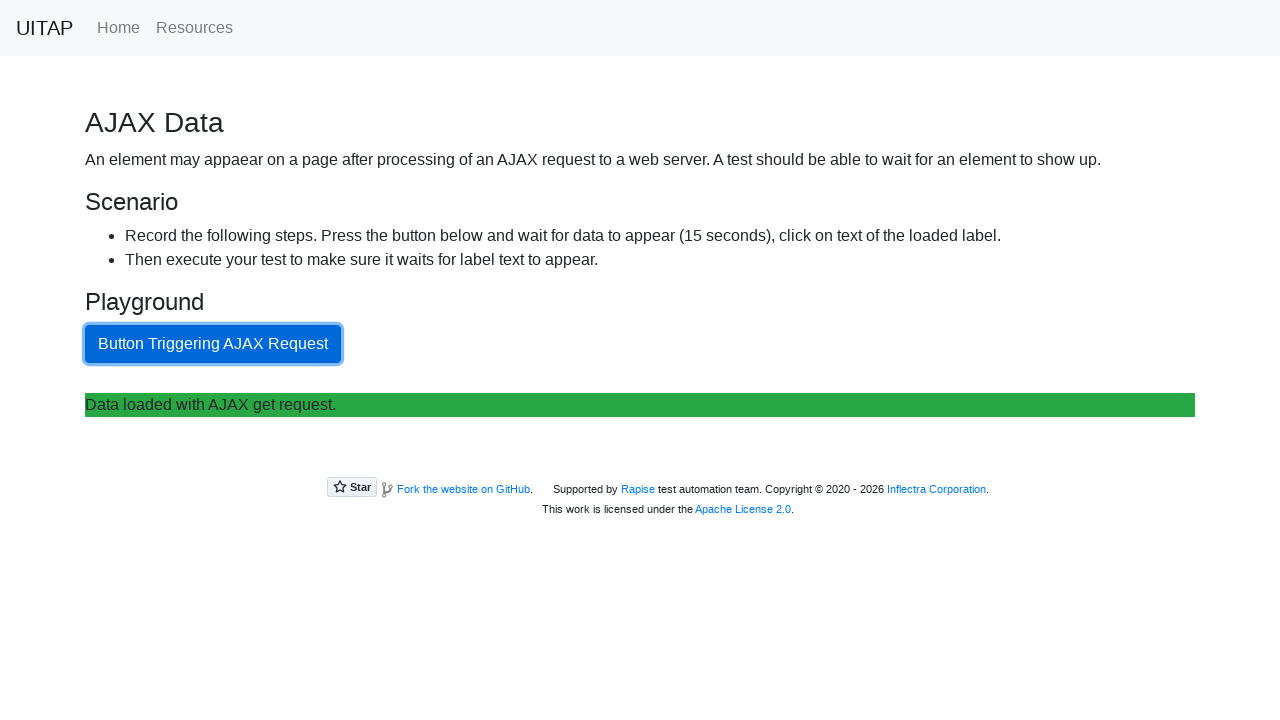

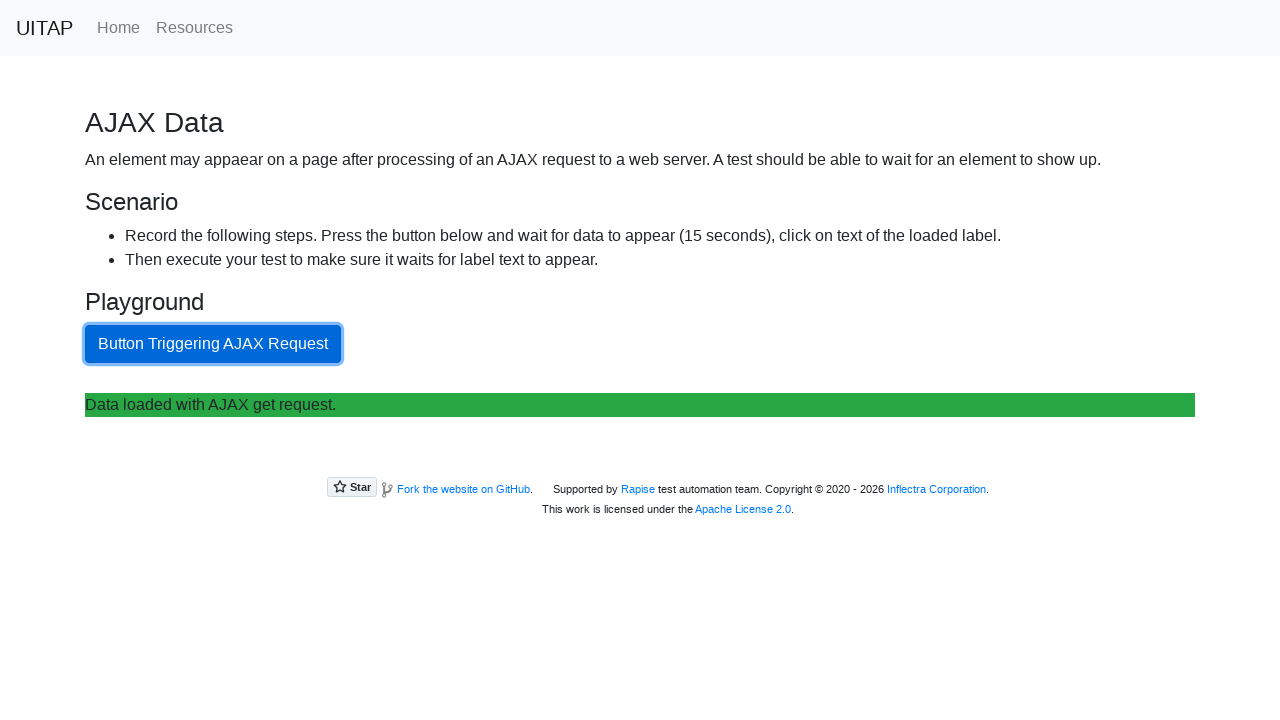